Tests a math puzzle form by extracting a value from an image attribute, calculating a logarithmic formula result, filling in the answer, checking required checkboxes, and submitting the form.

Starting URL: http://suninjuly.github.io/get_attribute.html

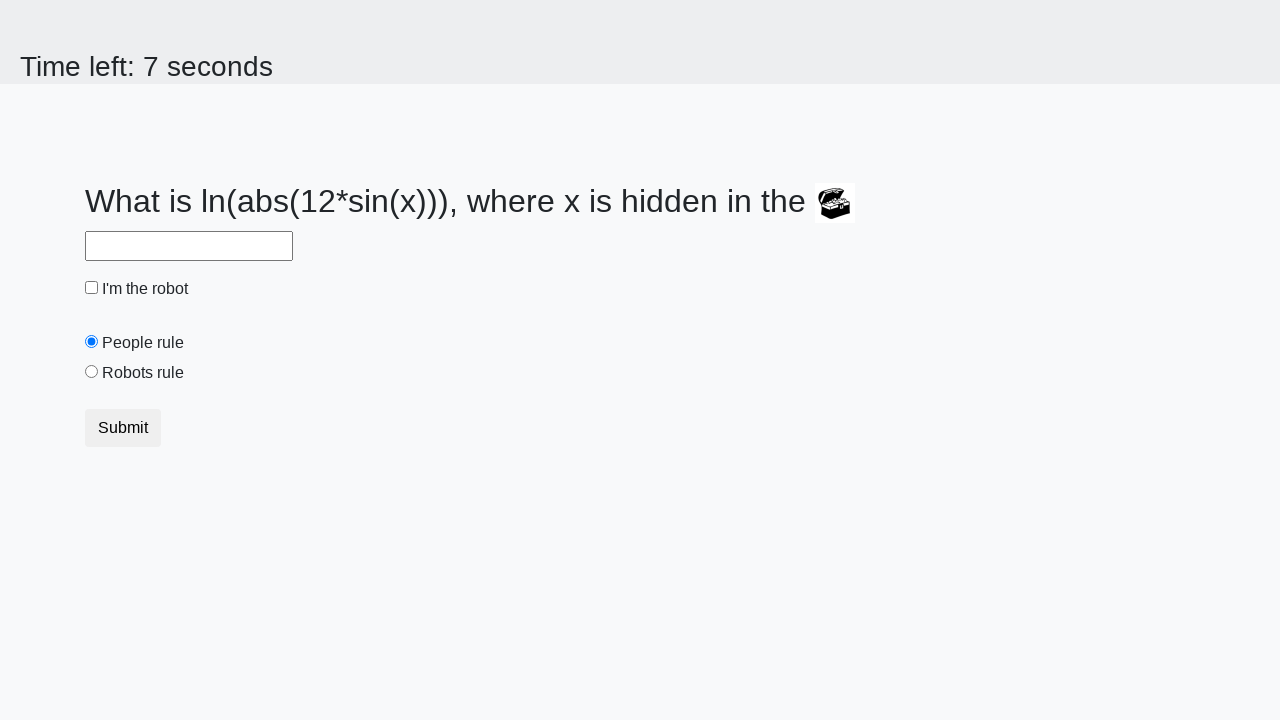

Located treasure image element
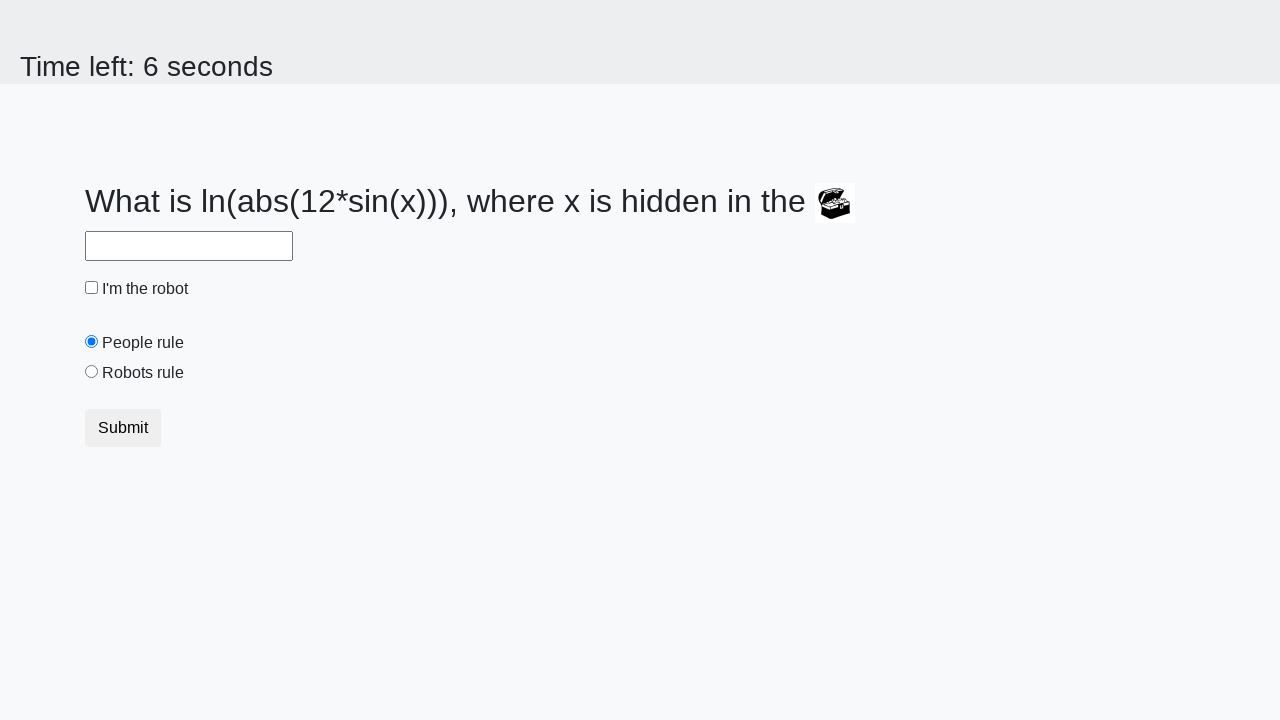

Extracted valuex attribute from treasure image
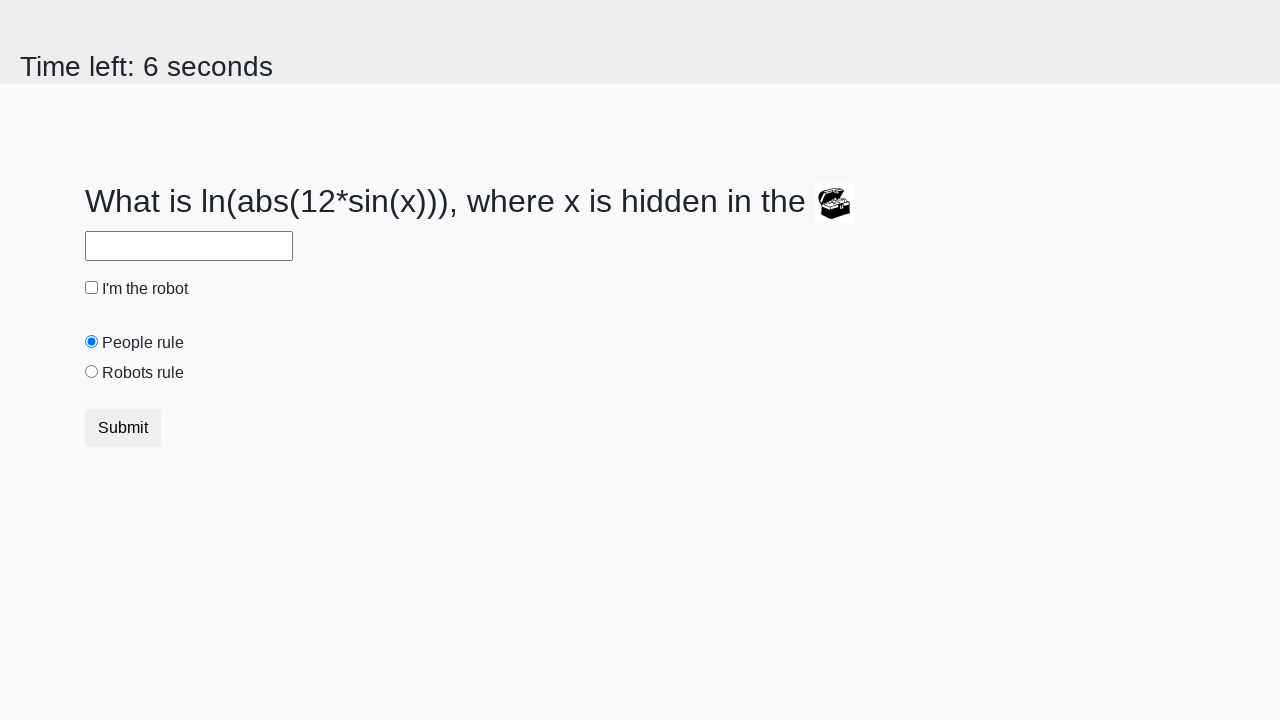

Calculated logarithmic formula result: 2.4813619510985157
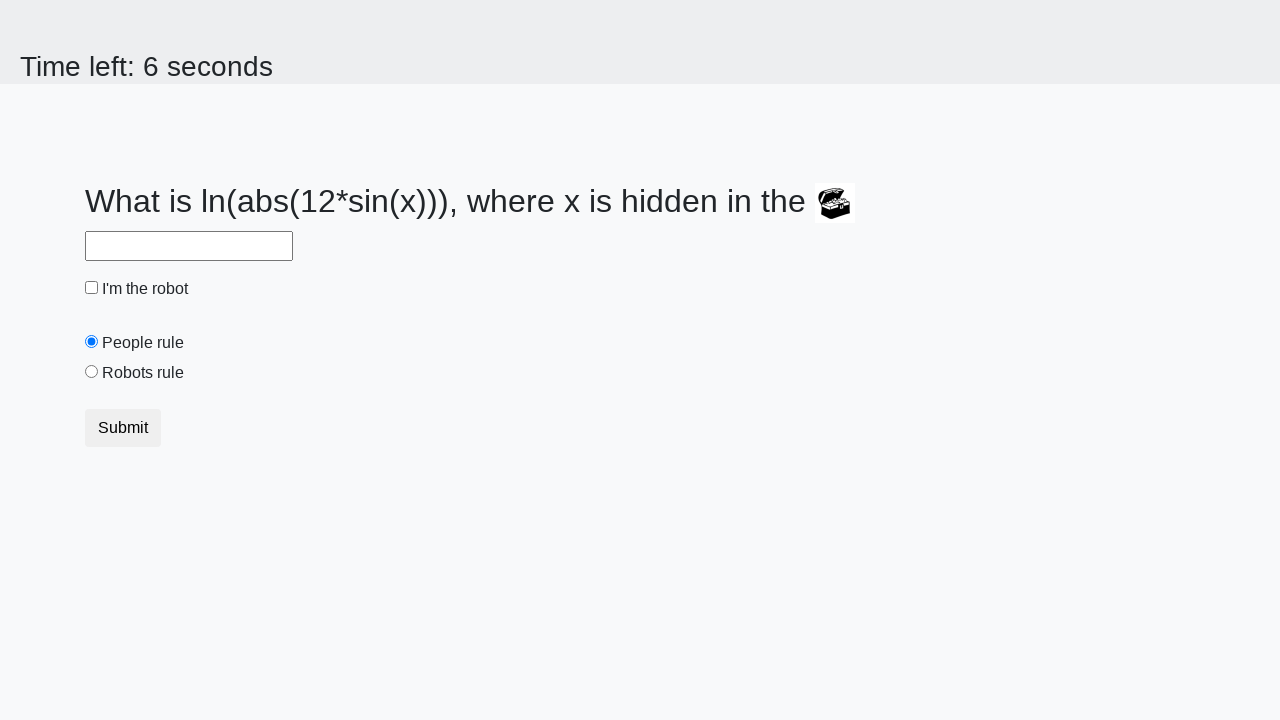

Filled answer field with calculated value on input#answer
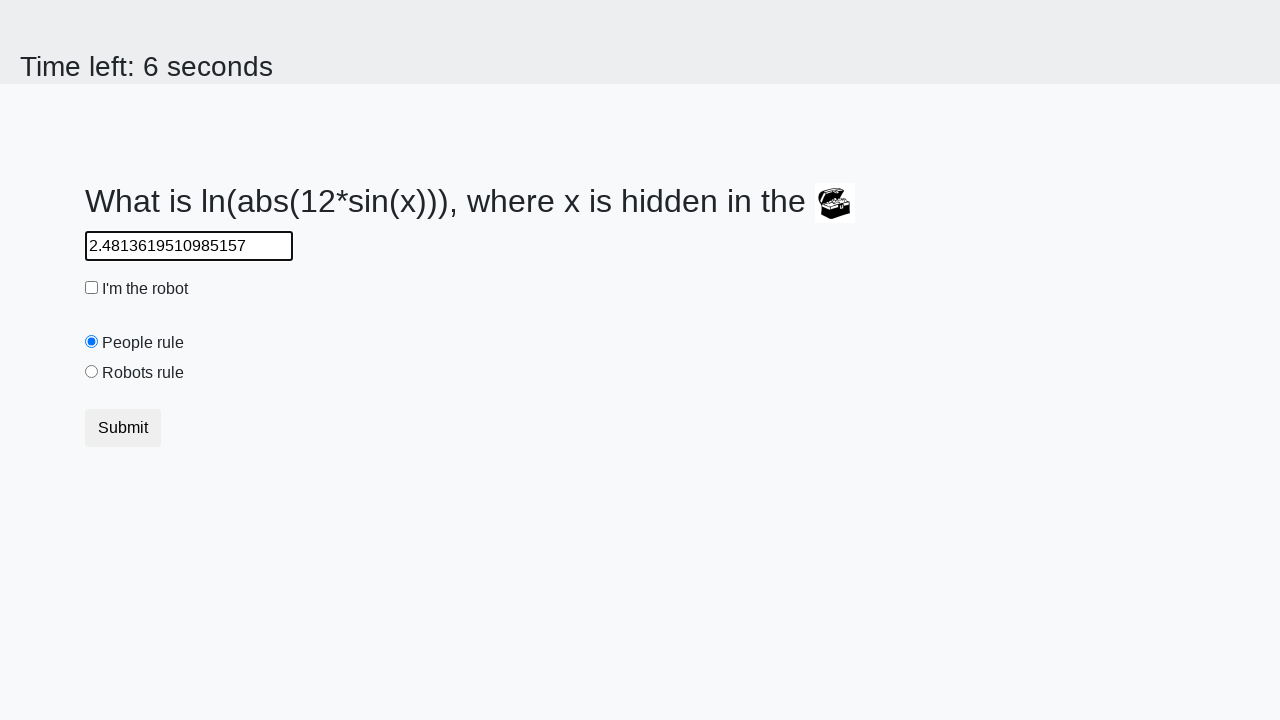

Checked robot checkbox at (92, 288) on input#robotCheckbox
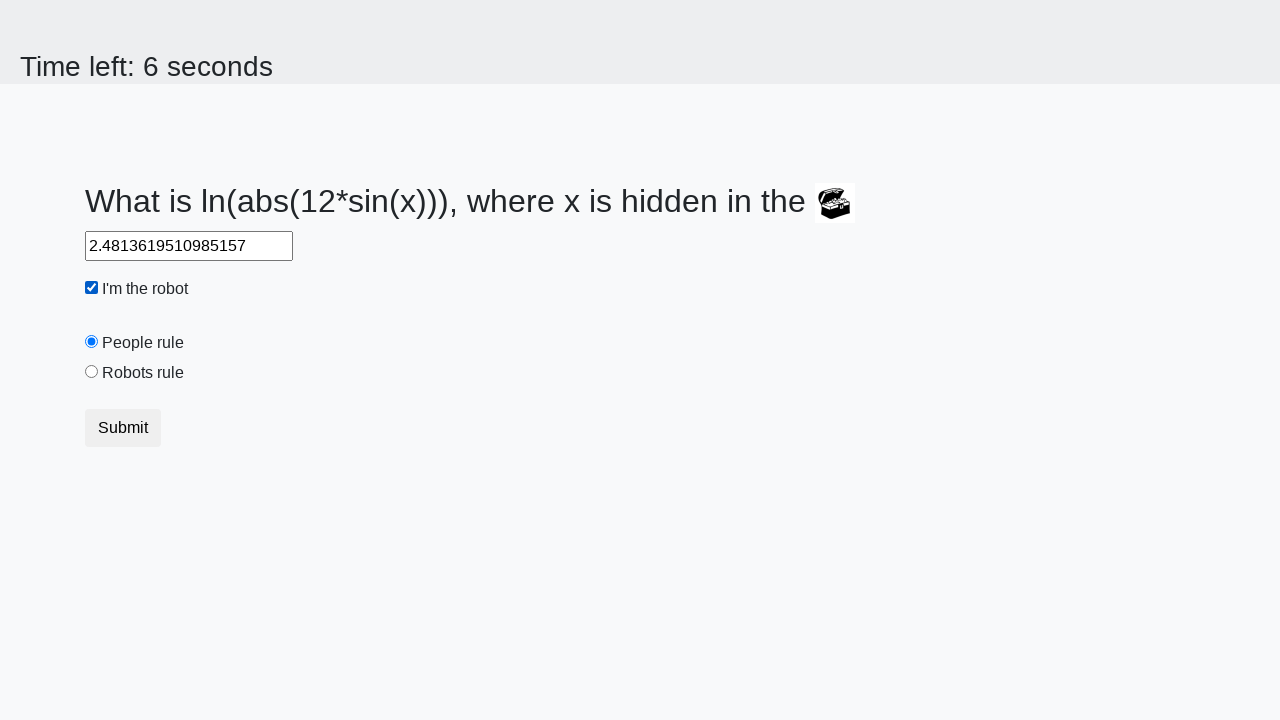

Checked robots rule checkbox at (92, 372) on input#robotsRule
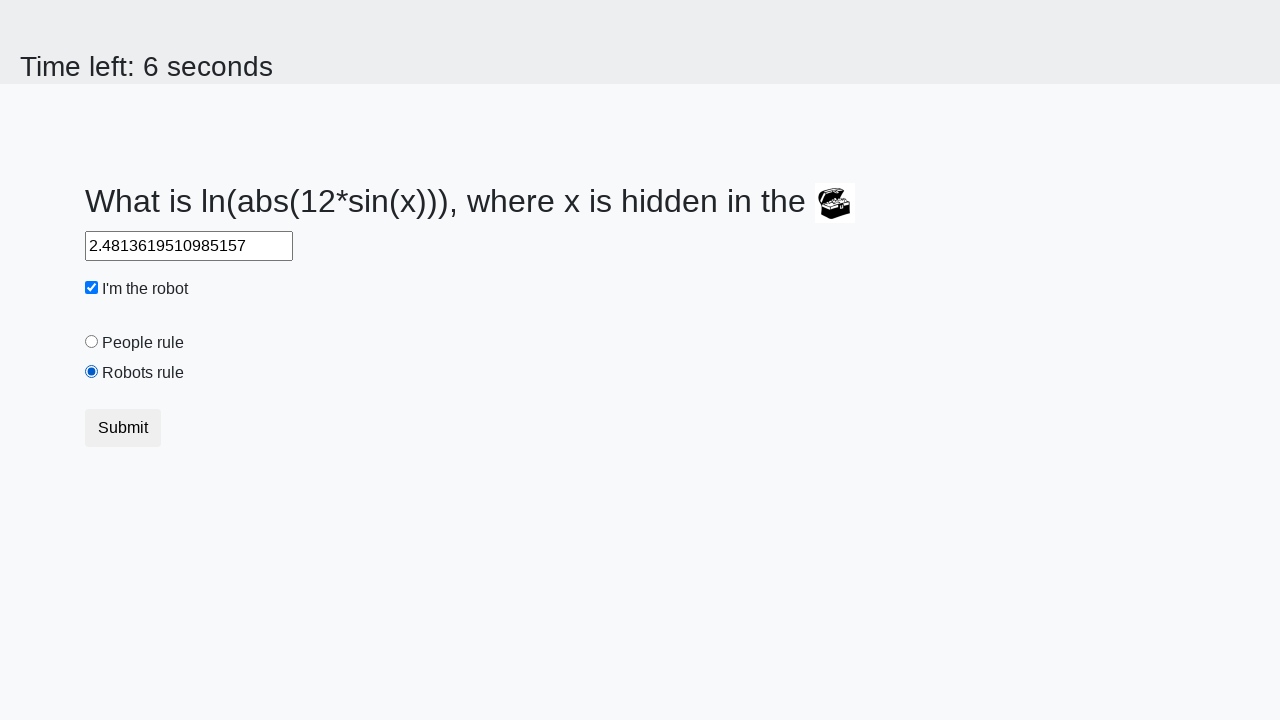

Clicked submit button to submit form at (123, 428) on button.btn.btn-default
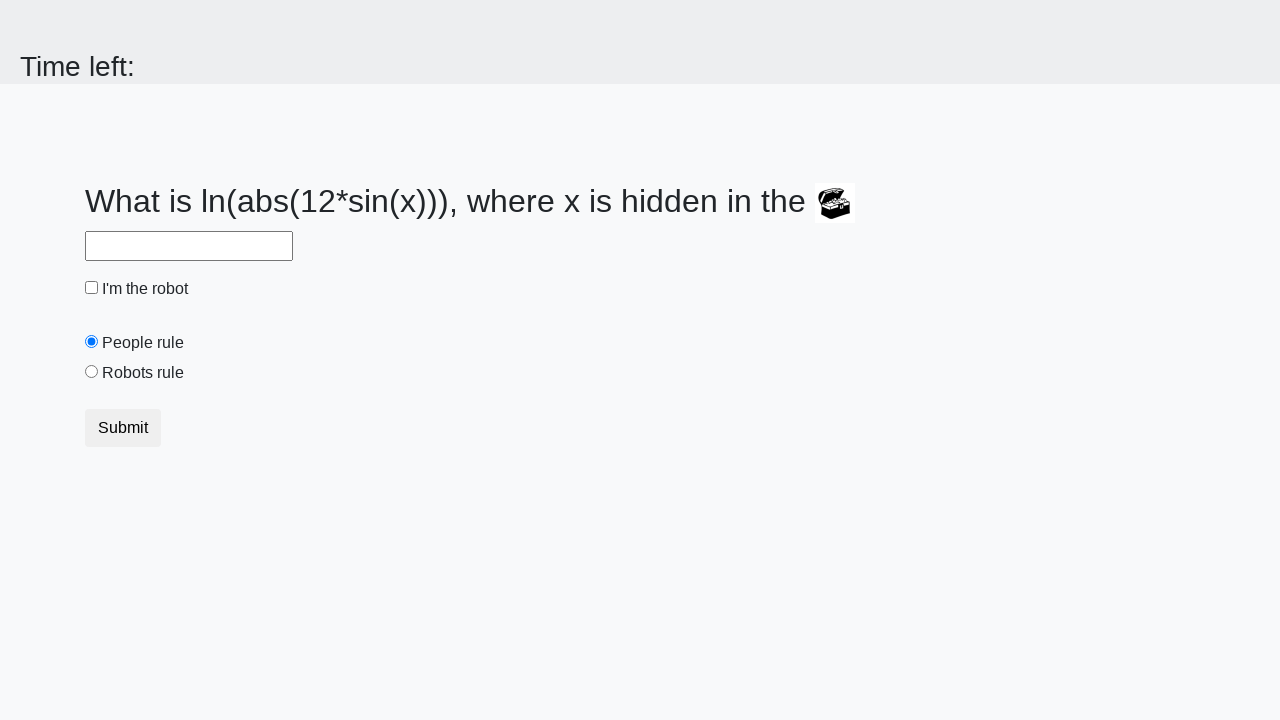

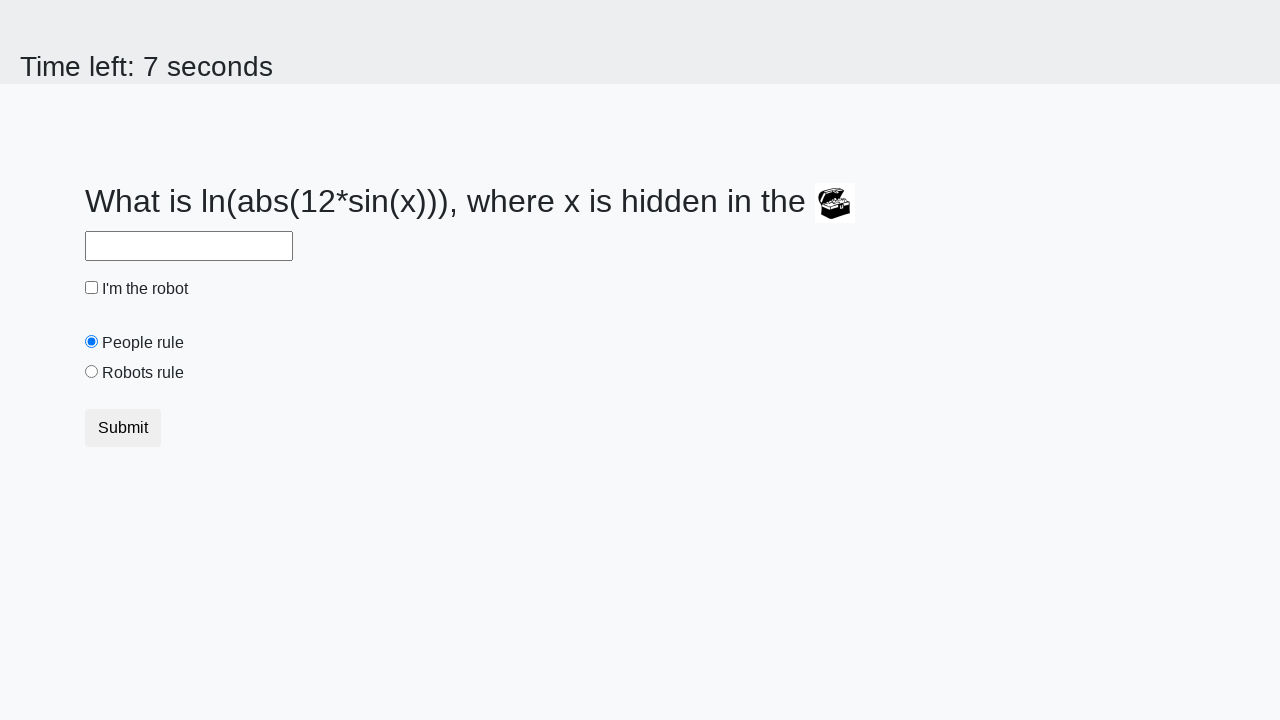